Tests multi-select functionality on W3Schools example page by selecting multiple options using keyboard modifiers and submitting the form

Starting URL: http://www.w3schools.com/tags/tryit.asp?filename=tryhtml_select_multiple

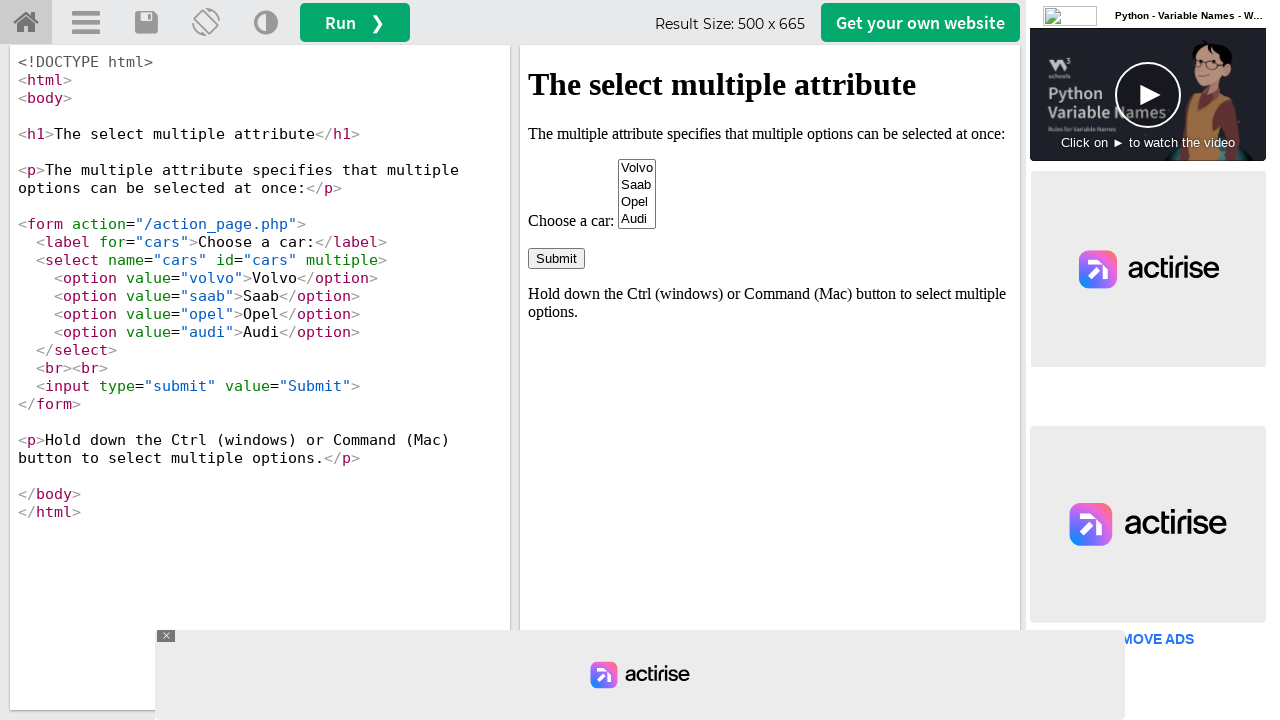

Waited 5 seconds for page to load
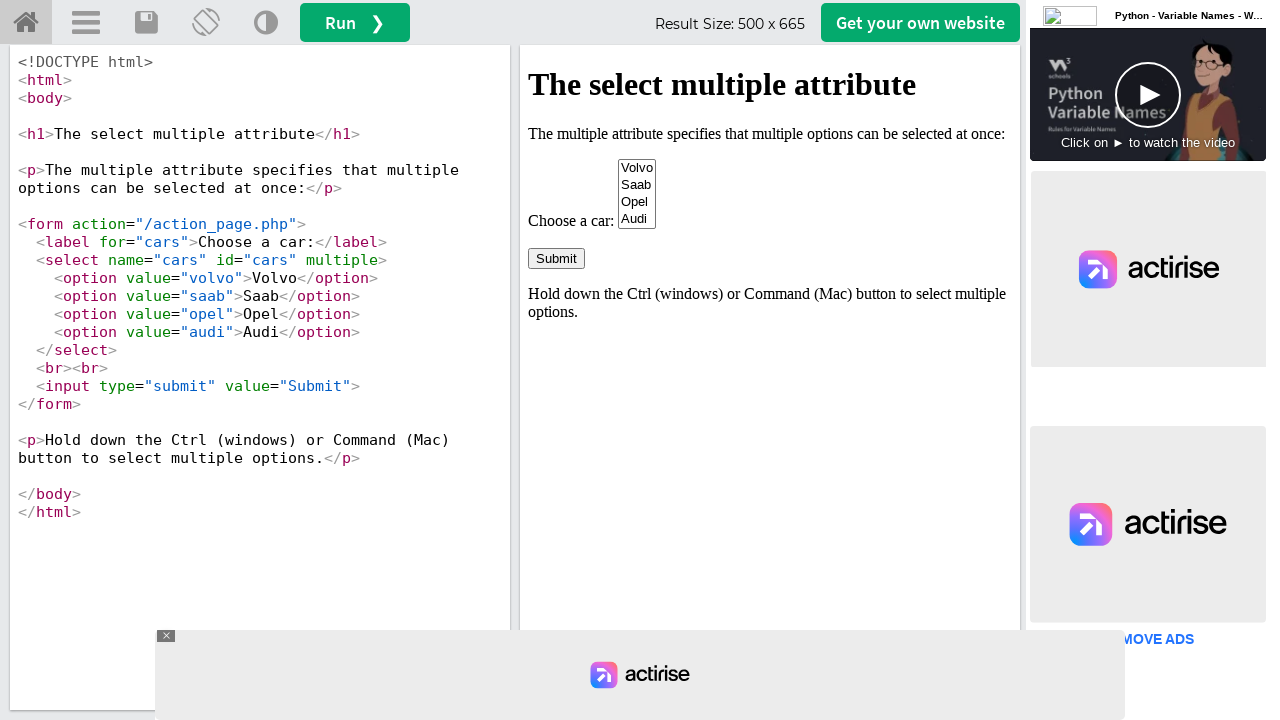

Located iframe with id 'iframeResult'
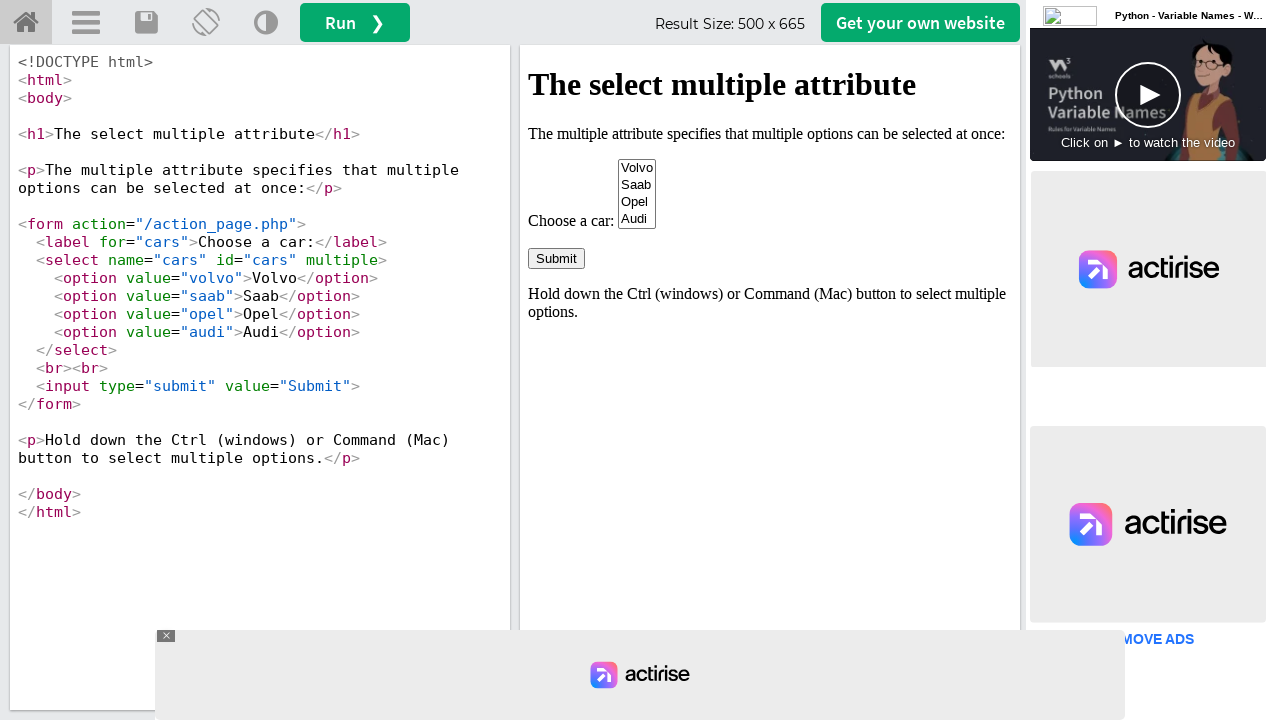

Located select element with name 'cars'
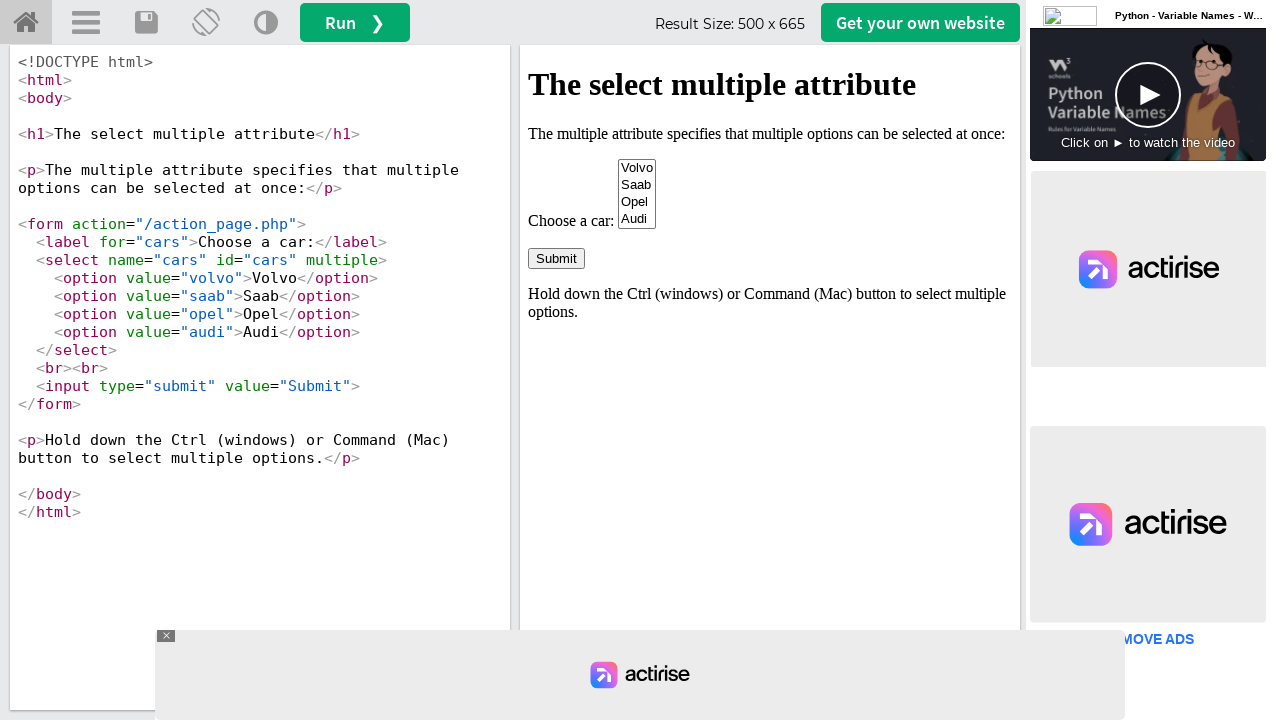

Located all option elements in select
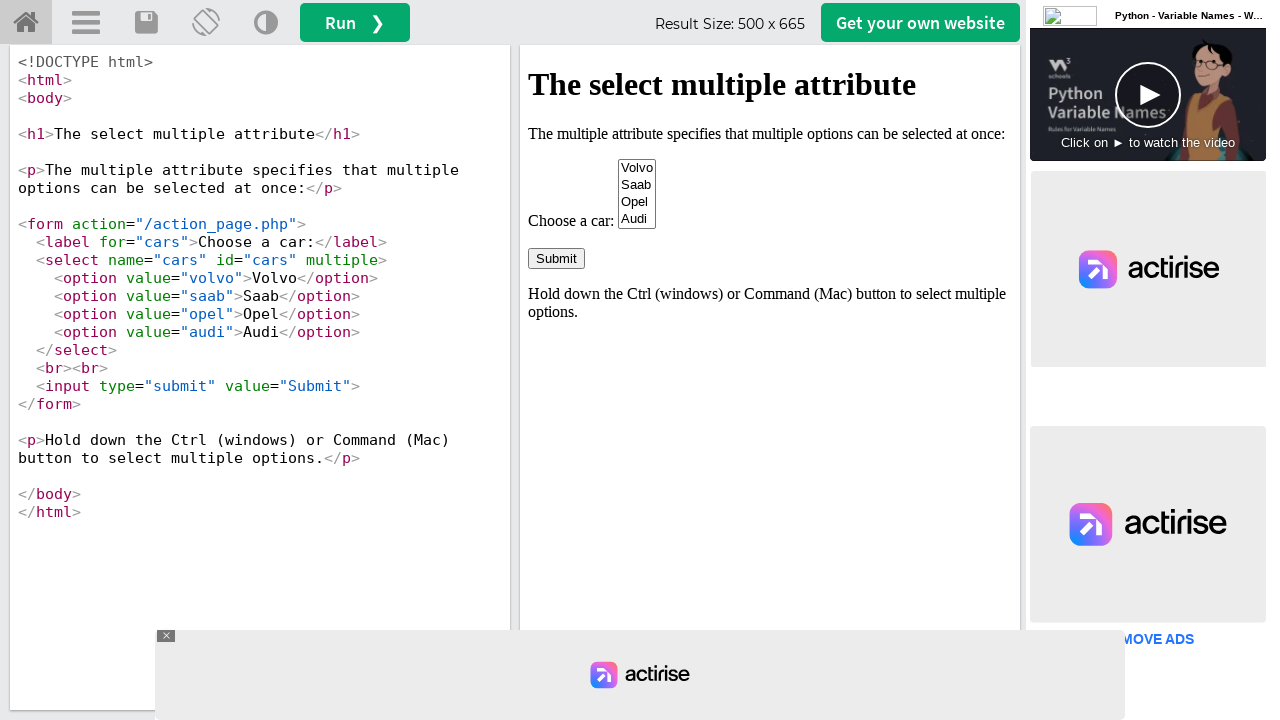

Selected second option (index 1) with Ctrl held down at (637, 185) on iframe#iframeResult >> internal:control=enter-frame >> select[name='cars'] >> op
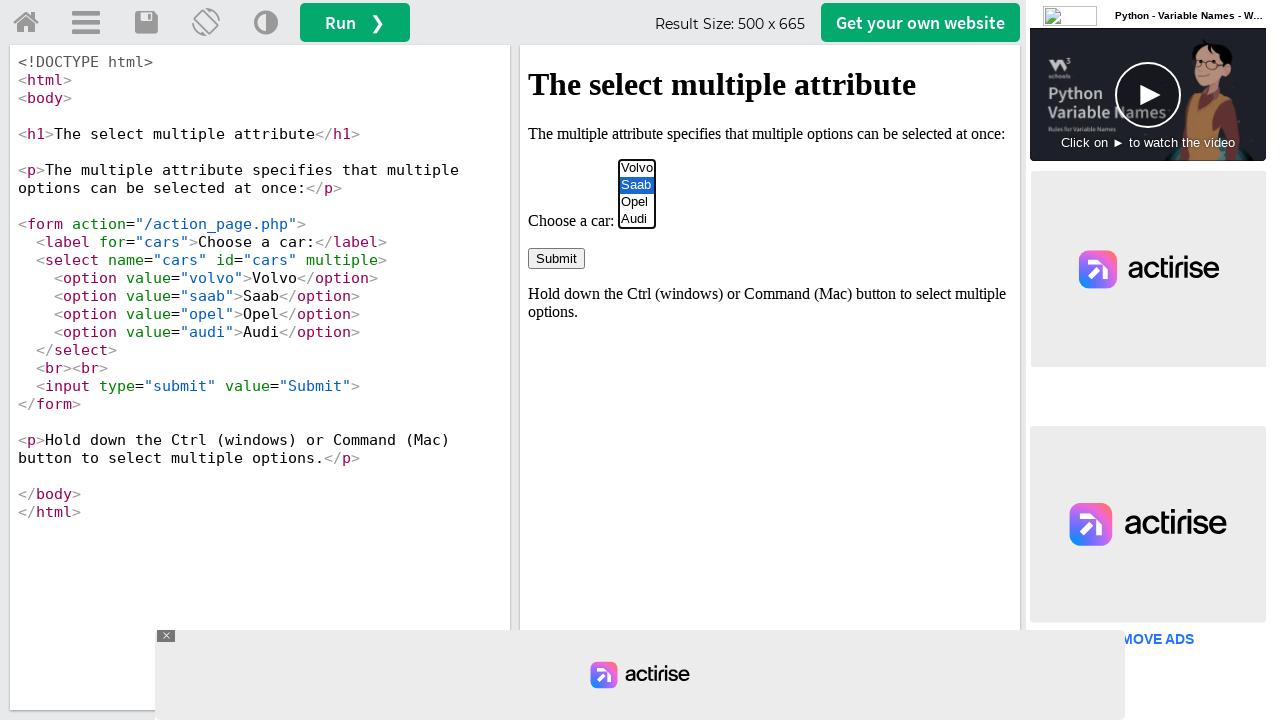

Waited 5 seconds before selecting next option
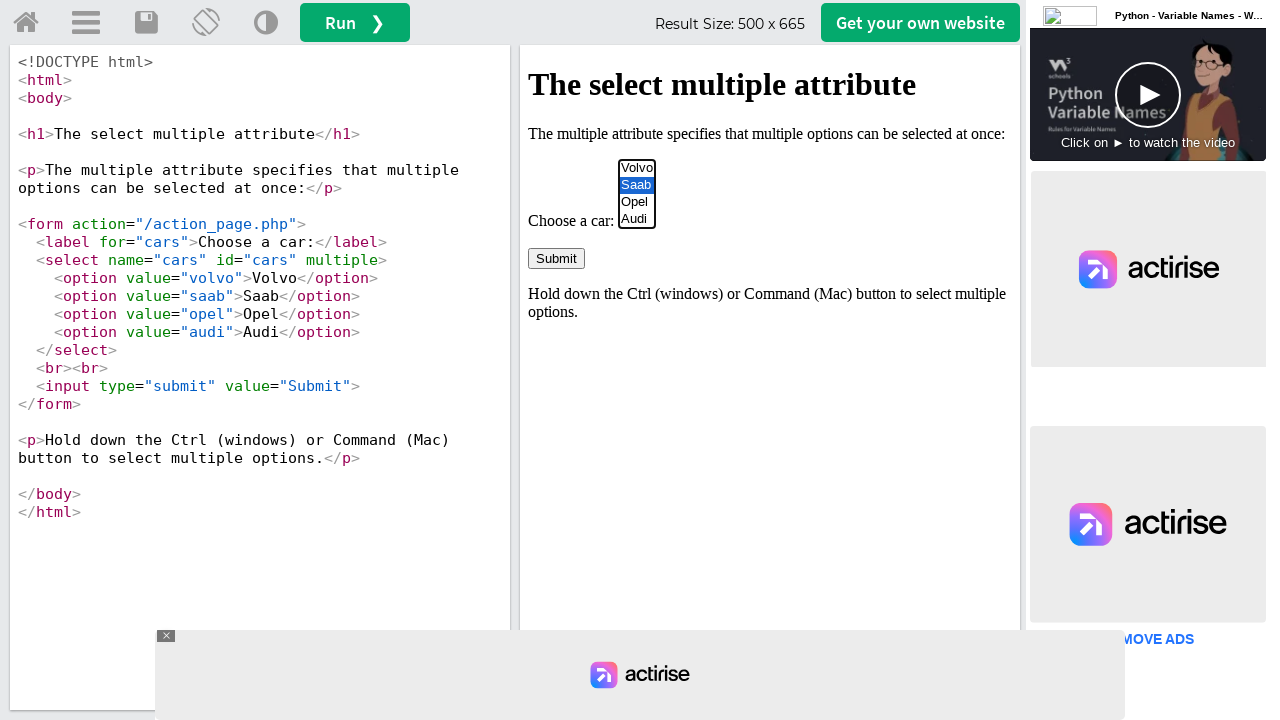

Selected fourth option (index 3) with Ctrl held down at (637, 219) on iframe#iframeResult >> internal:control=enter-frame >> select[name='cars'] >> op
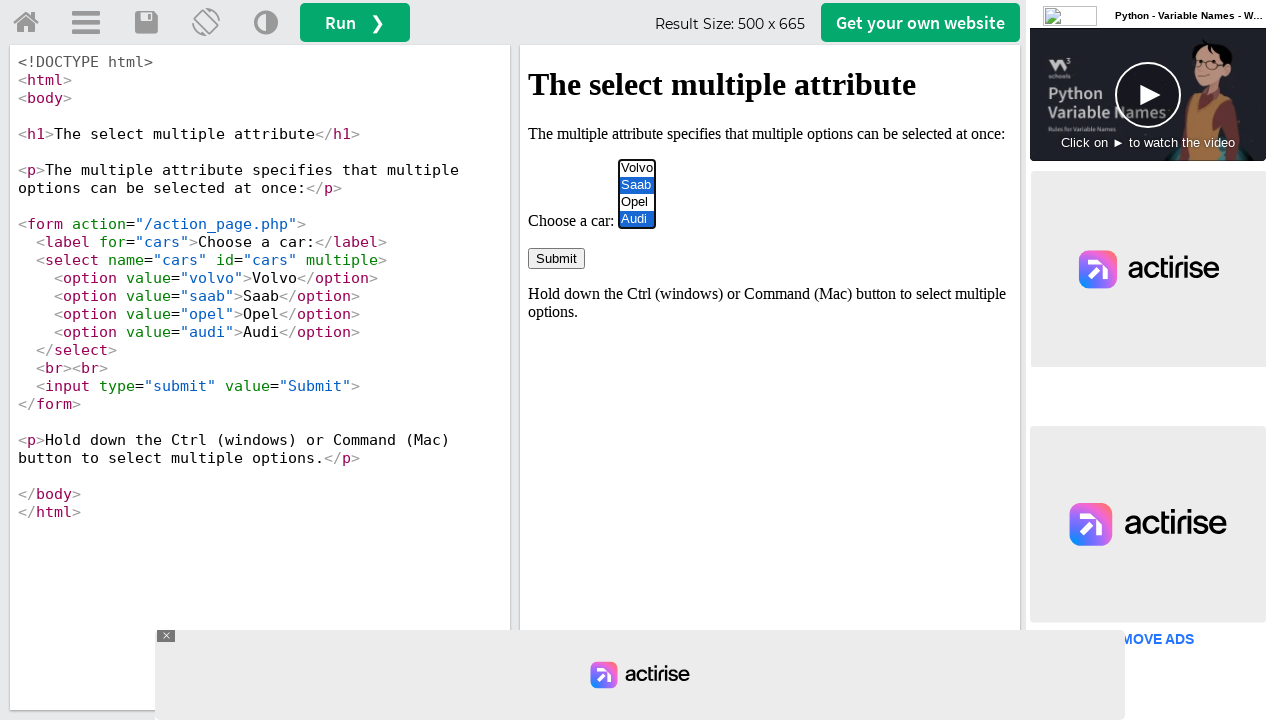

Clicked submit button to submit form at (556, 258) on iframe#iframeResult >> internal:control=enter-frame >> input[type='submit']
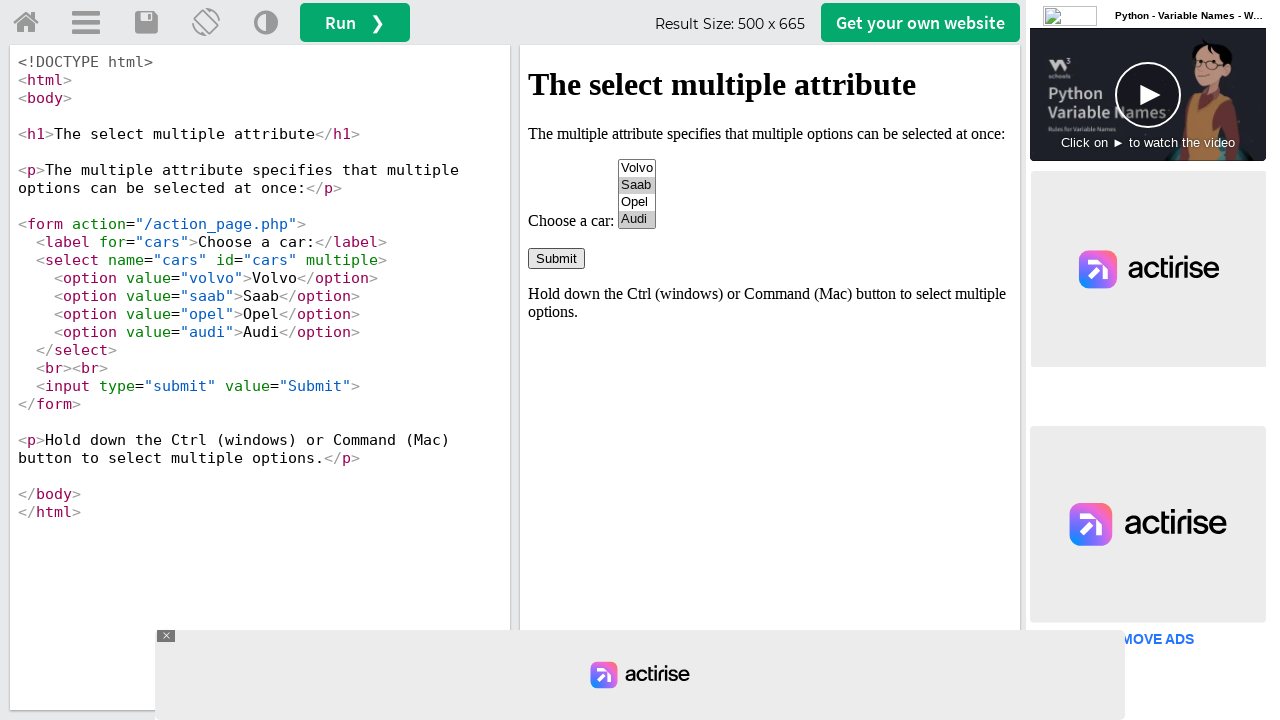

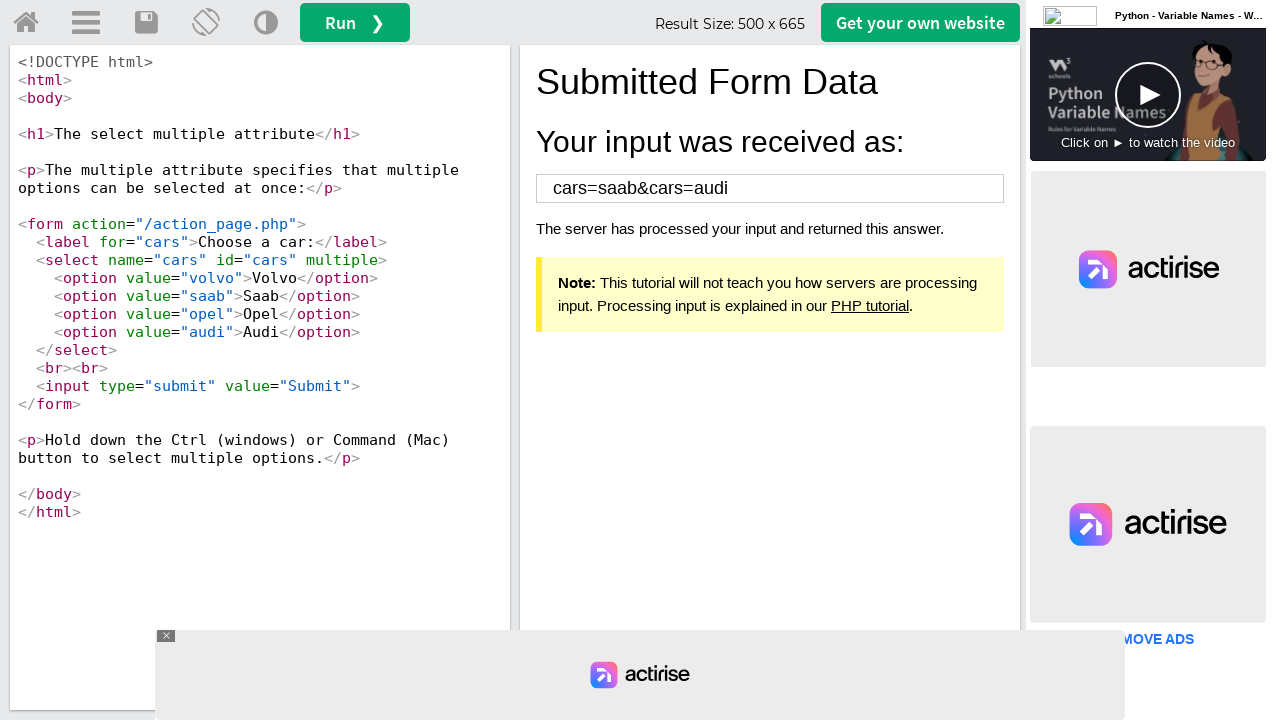